Tests a notes application by clicking on article previews, verifying displayed content, deleting articles, and confirming deletion

Starting URL: http://qa.skillbox.ru/module15/bignotes/#/statistic

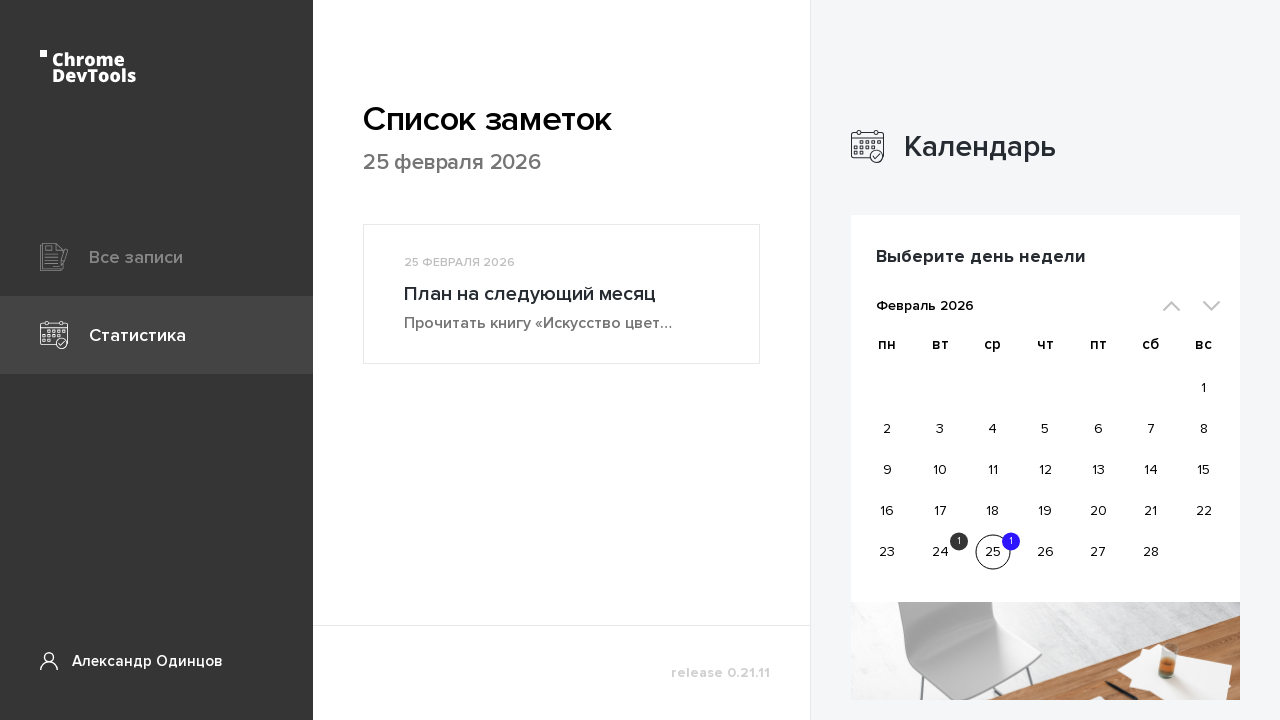

Clicked on first article preview link at (562, 294) on button.articlePreview__link
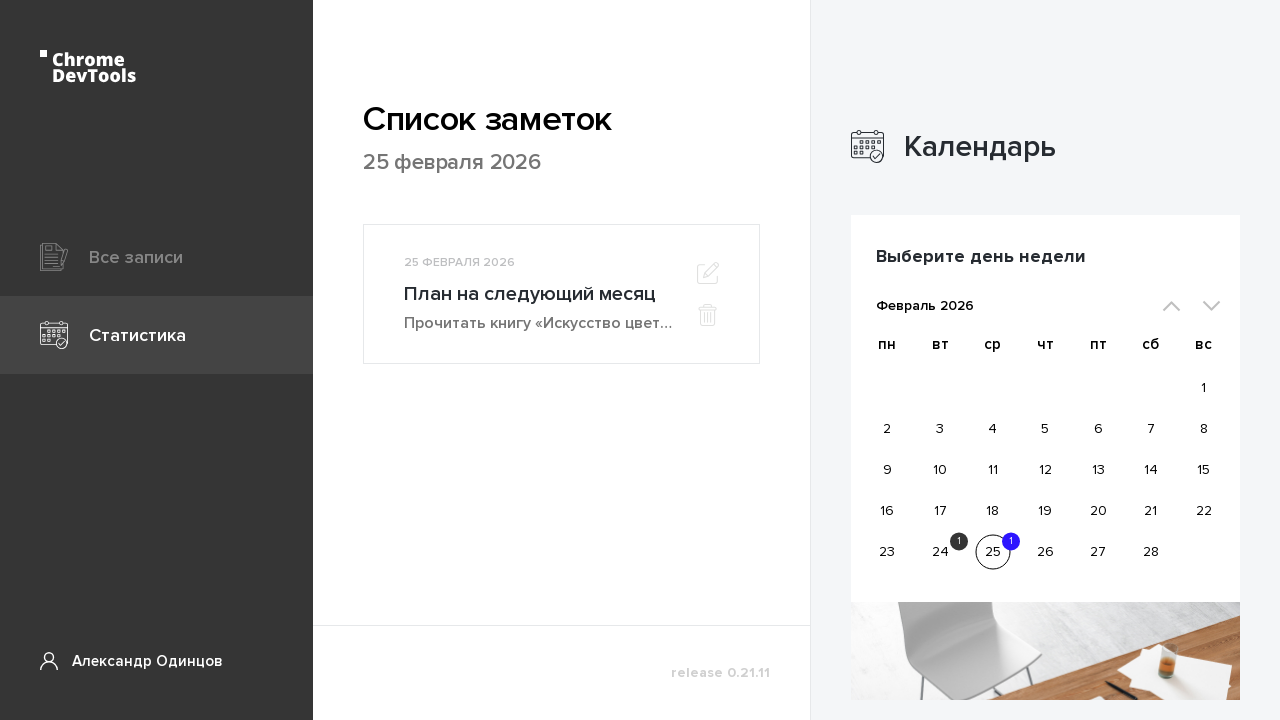

Waited for central title input to become visible
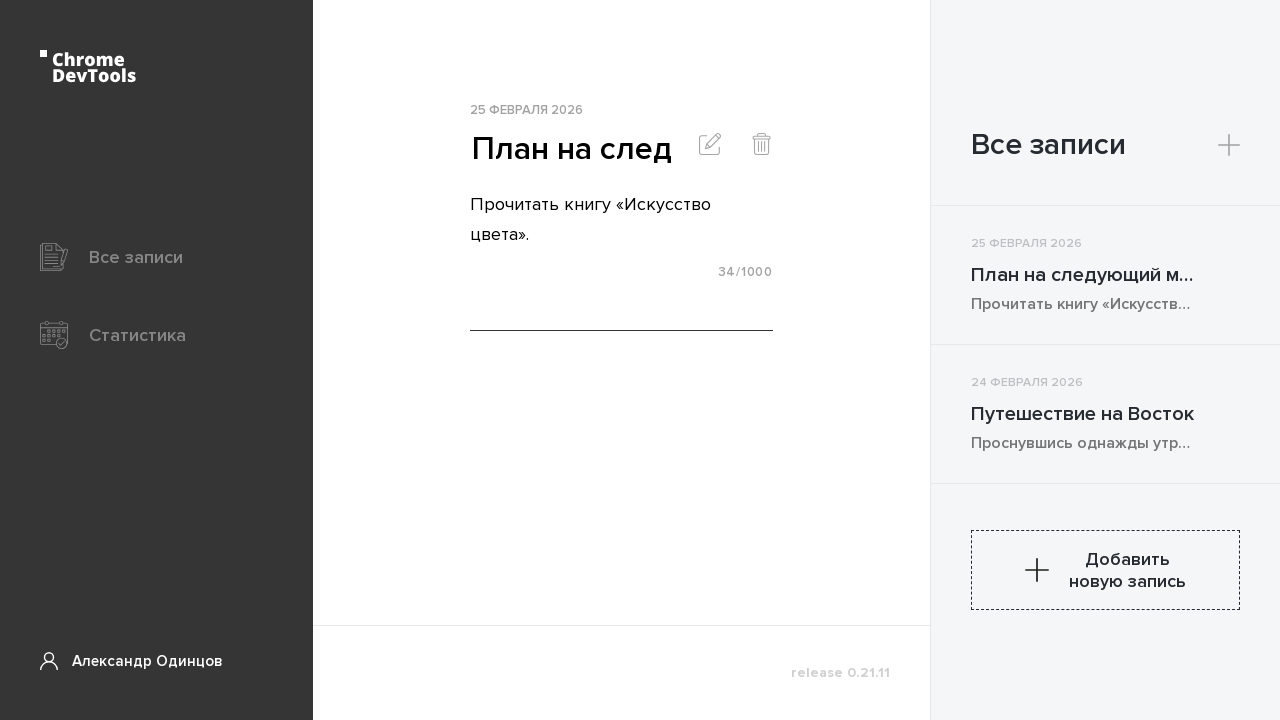

Verified article preview title is displayed
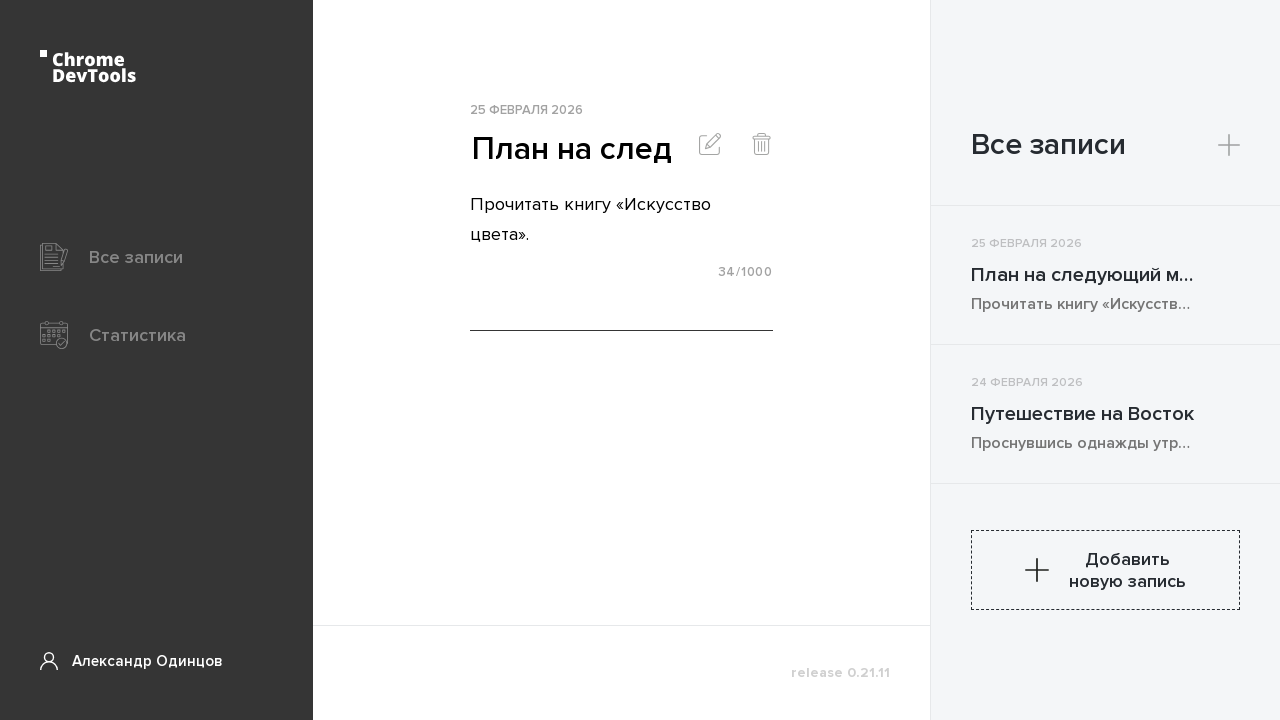

Verified article preview text is displayed
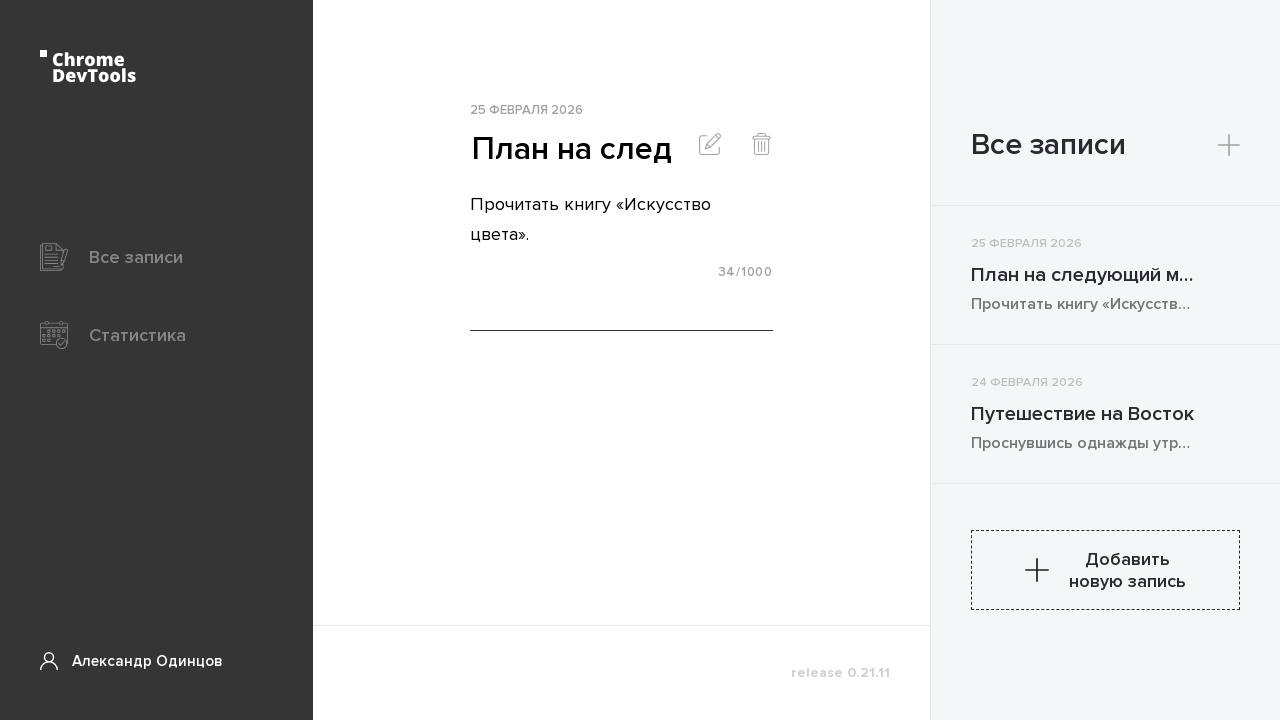

Clicked the delete button at (762, 146) on button.pageArticle__button:nth-child(2)
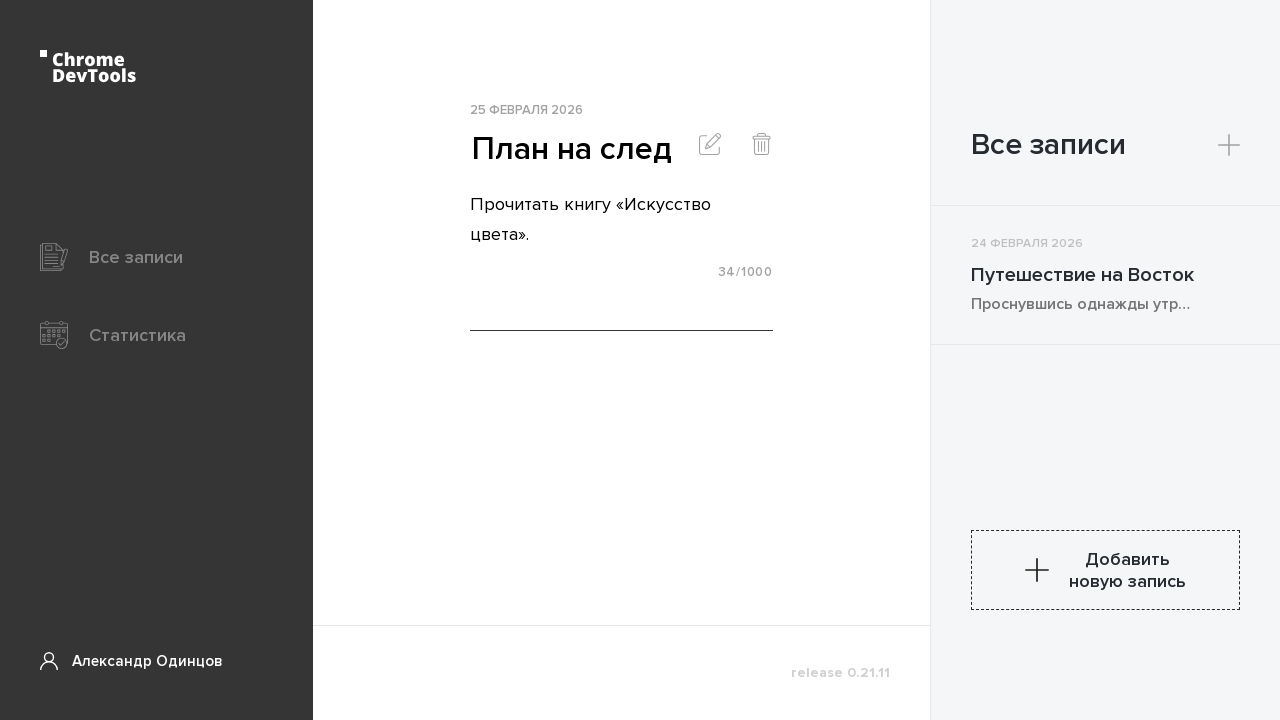

Clicked on article preview button again at (1106, 275) on div.vb-content > div:nth-child(1) > button
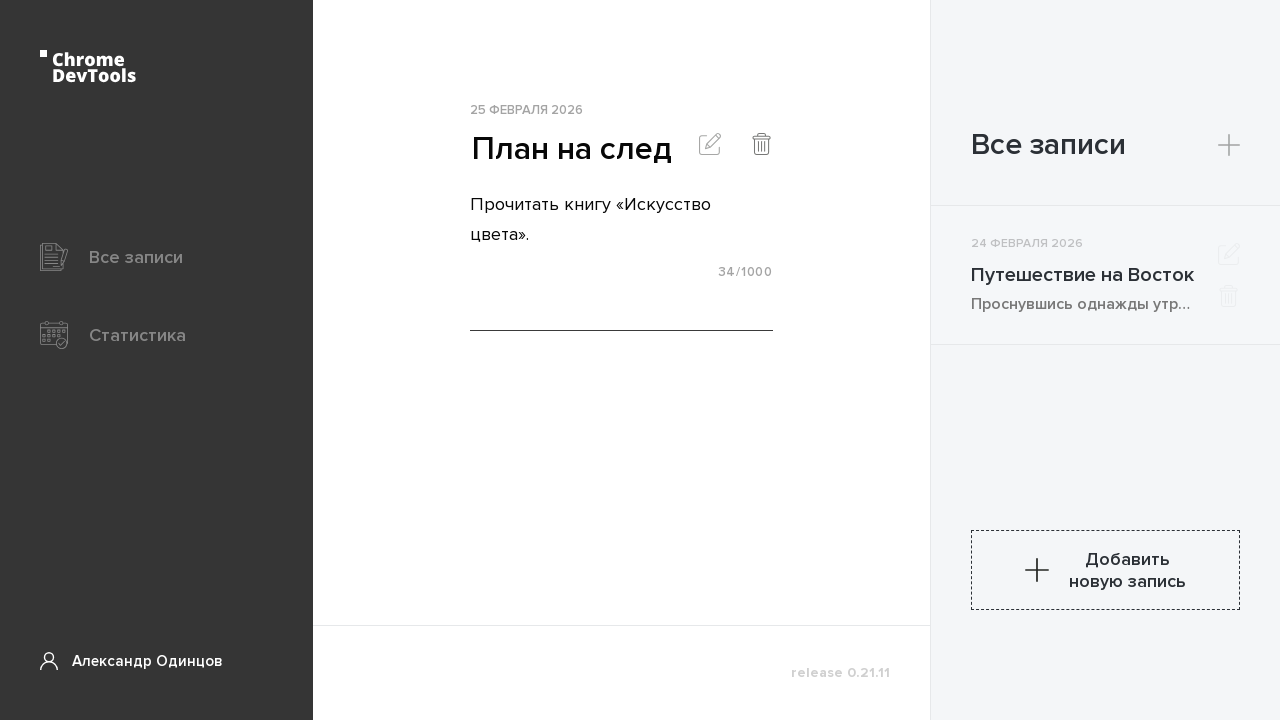

Clicked the delete button again to confirm deletion at (762, 146) on button.pageArticle__button:nth-child(2)
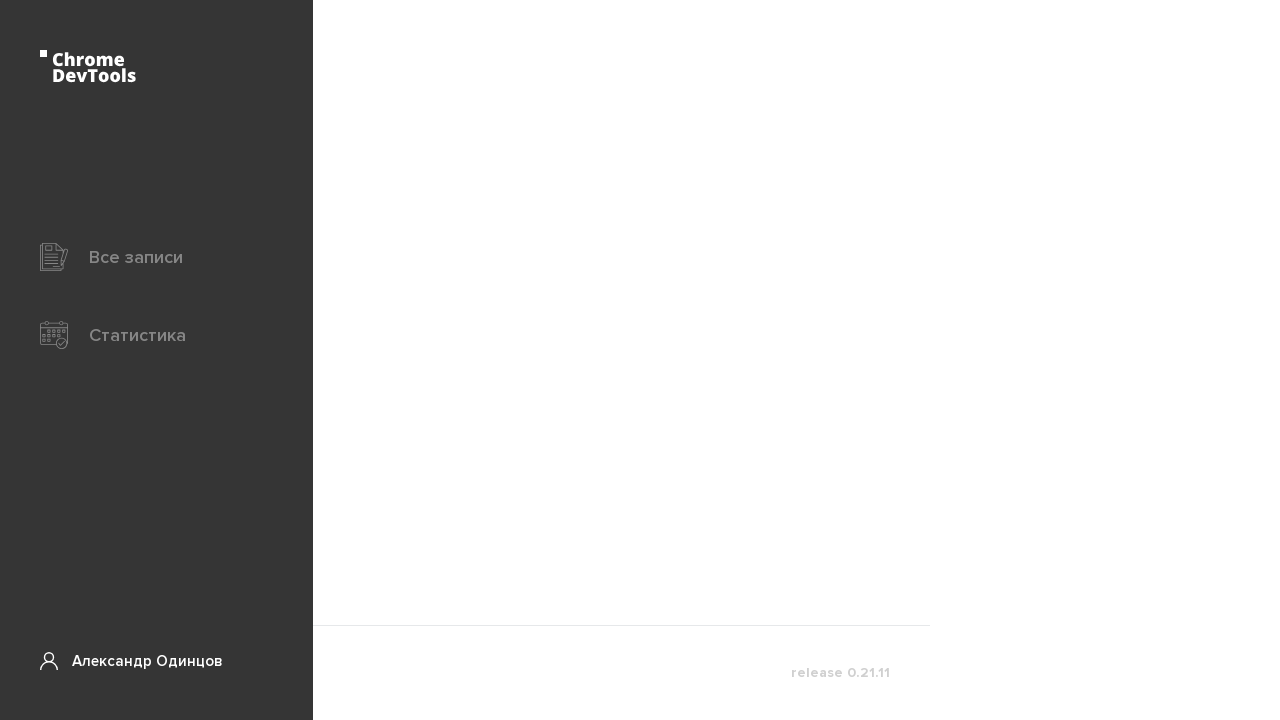

Confirmed article preview has been deleted and is no longer visible
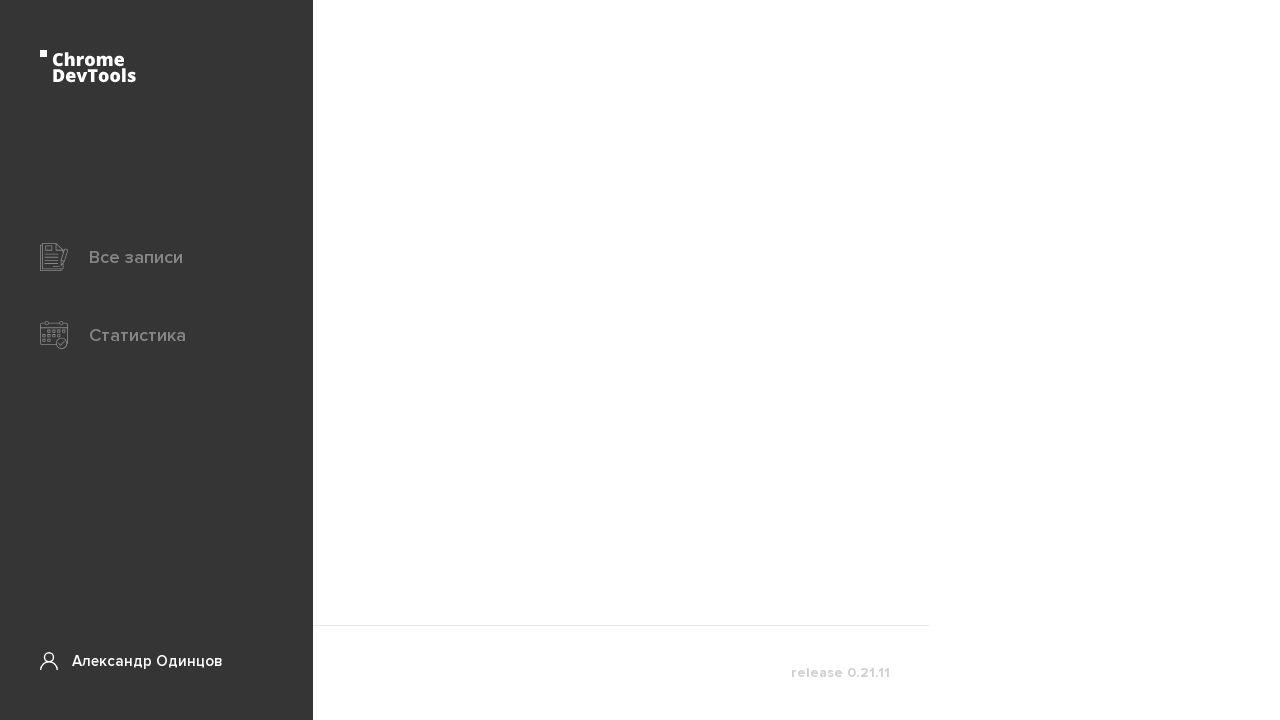

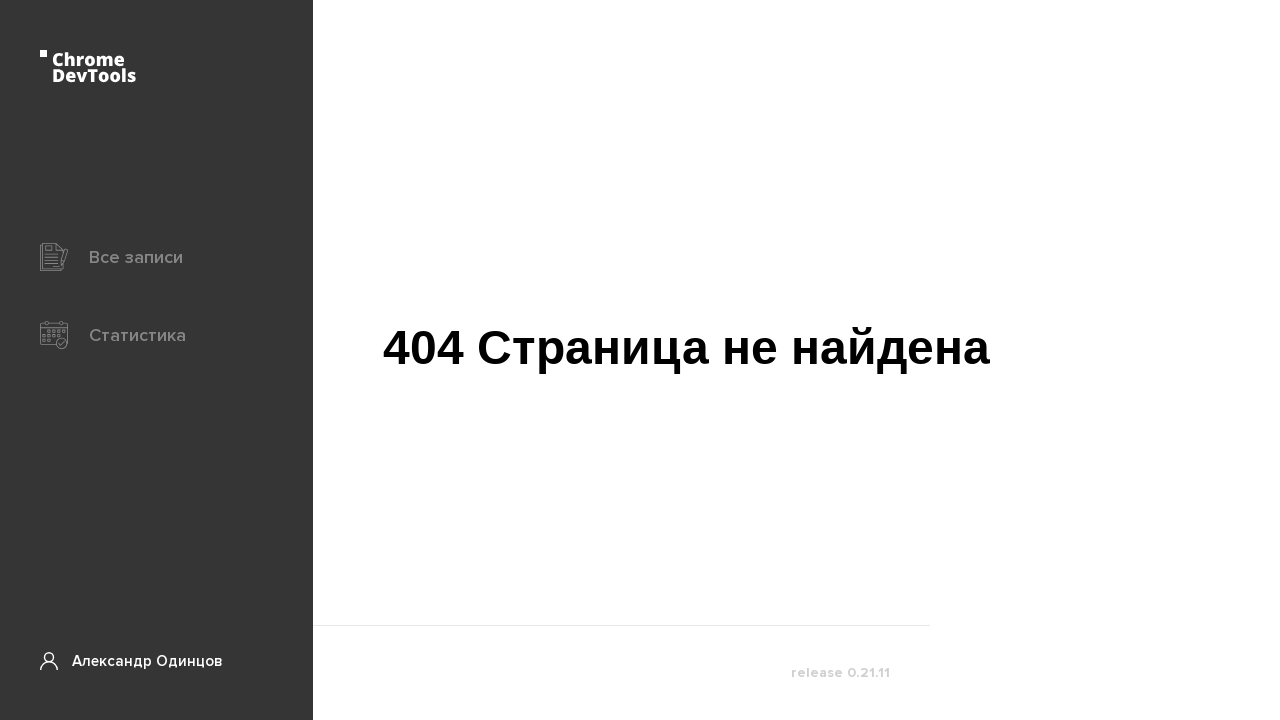